Tests the vegetable shopping site by searching for tomatoes on the main page, clicking "Top Deals" to open a new window, searching for the same product there, and verifying the product names match across both pages.

Starting URL: https://rahulshettyacademy.com/seleniumPractise/#/

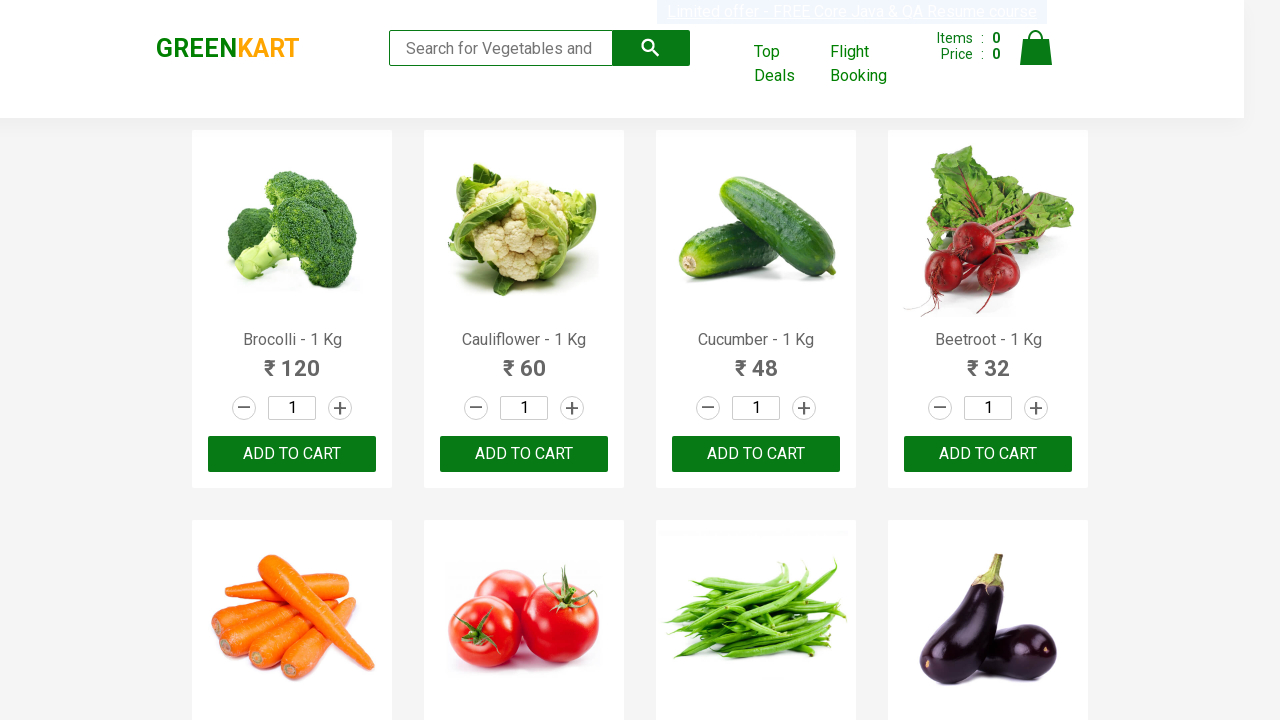

Filled search field with 'tom' on main page on input[placeholder='Search for Vegetables and Fruits']
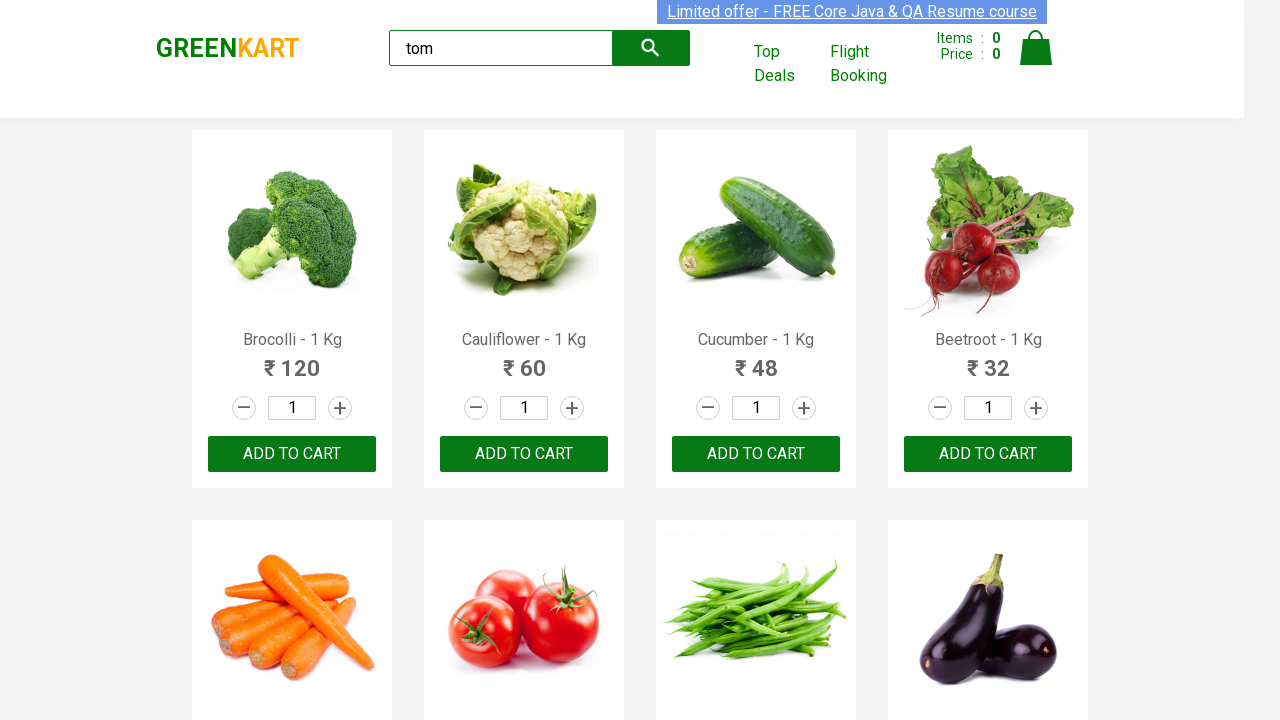

Waited 3 seconds for search results to load
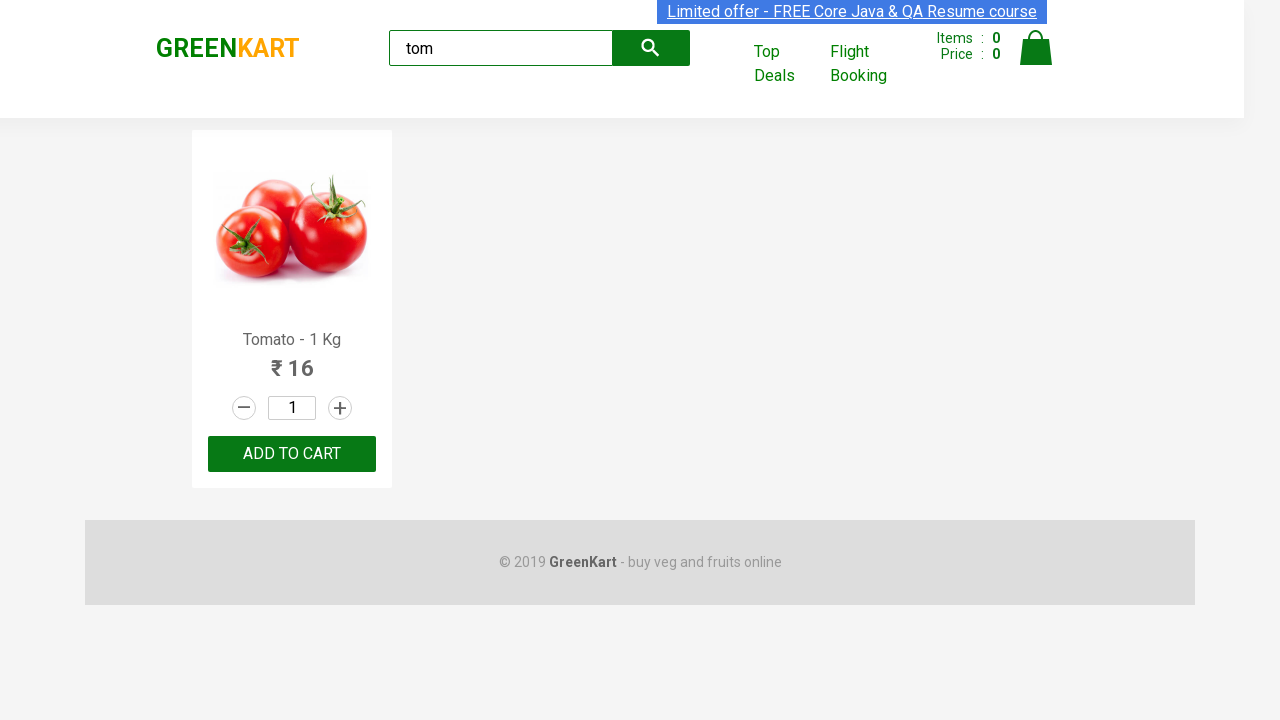

Located Tomato product element in search results
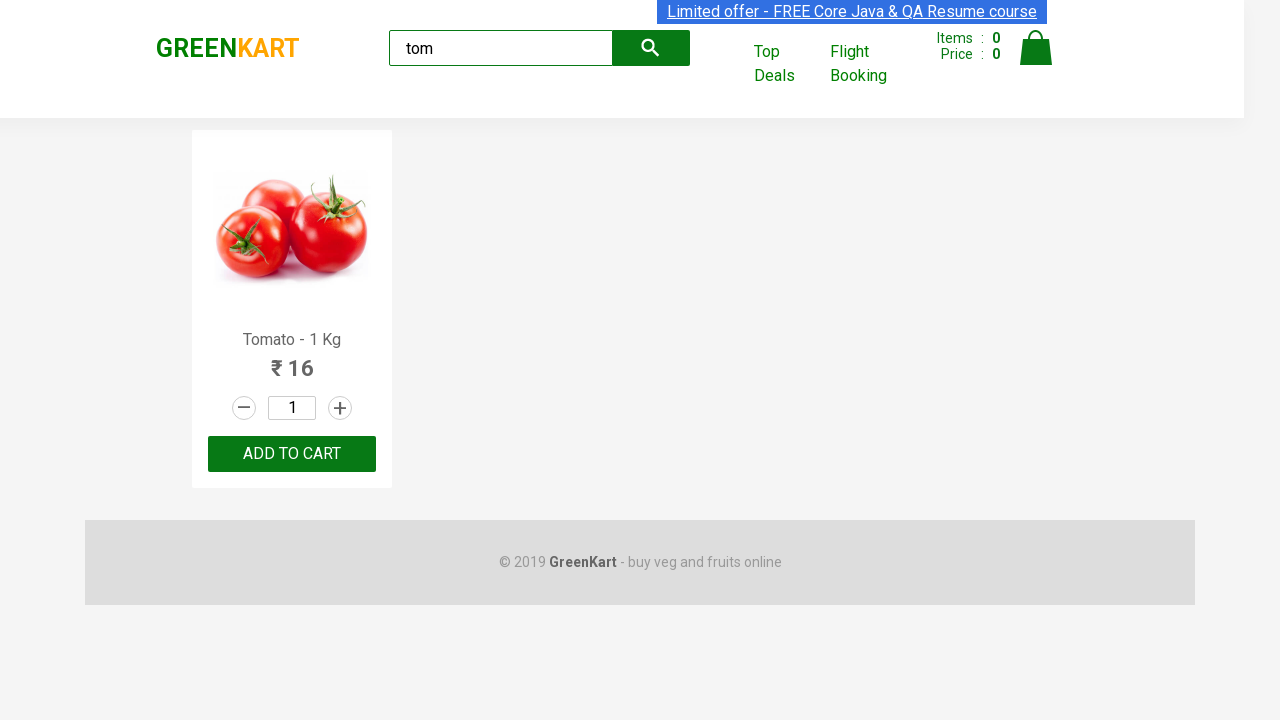

Retrieved product text from search results
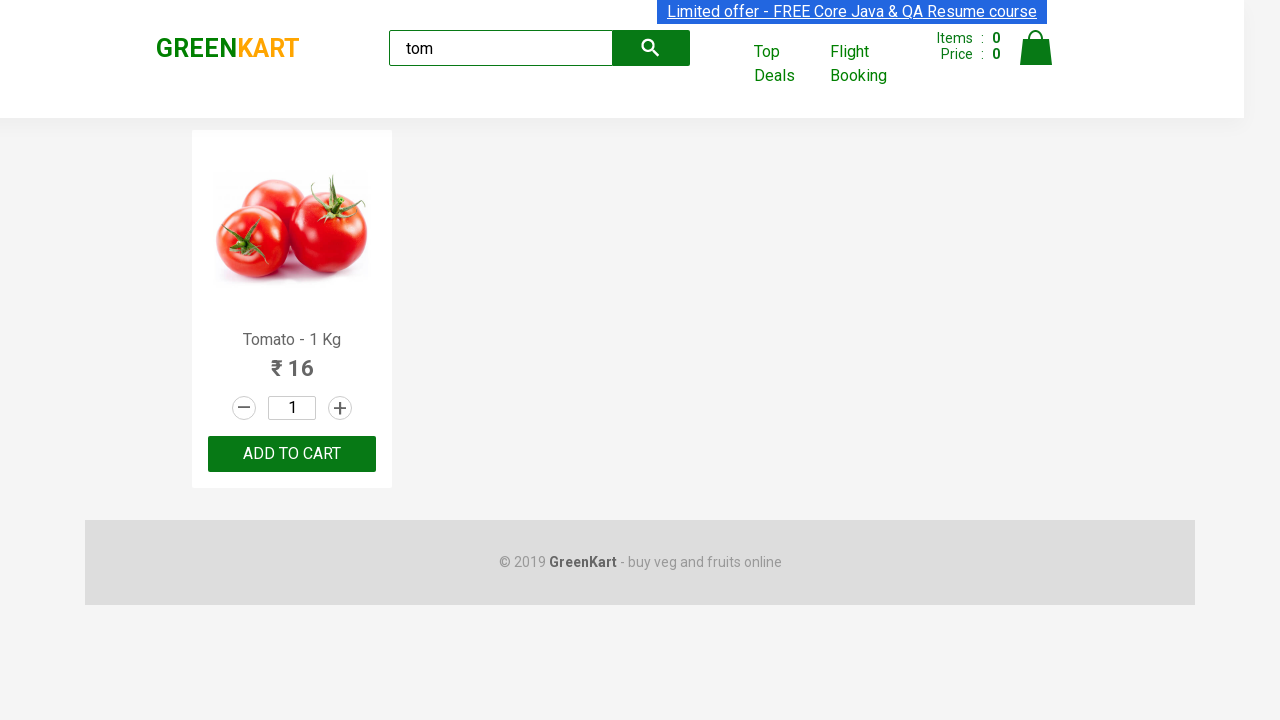

Extracted product name: 'Tomato'
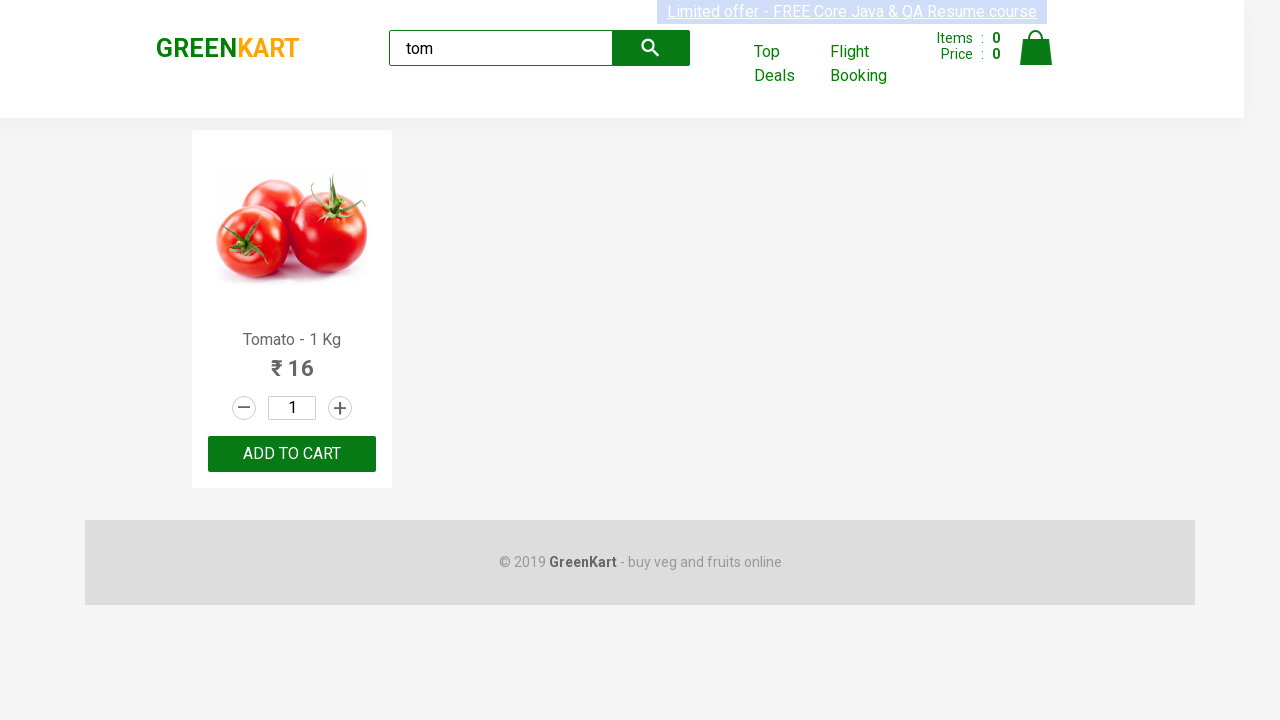

Clicked 'Top Deals' link to open new window at (787, 64) on a:text('Top Deals')
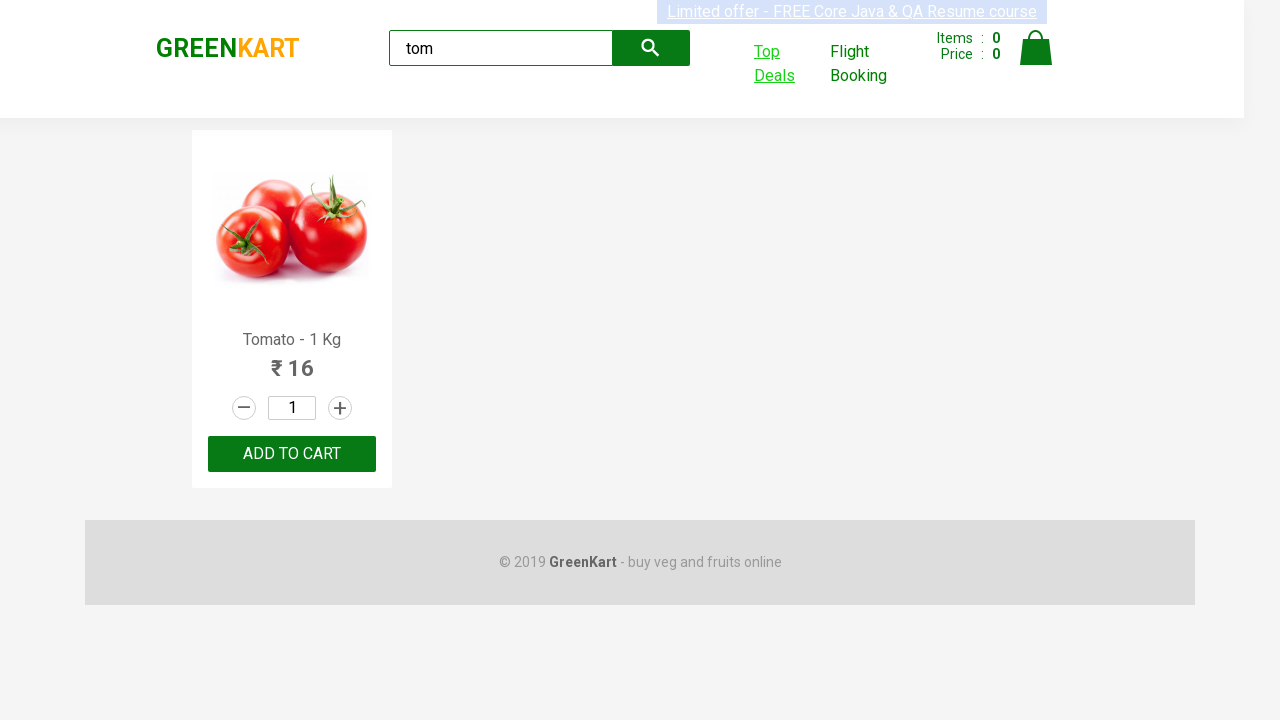

Switched to new Top Deals window
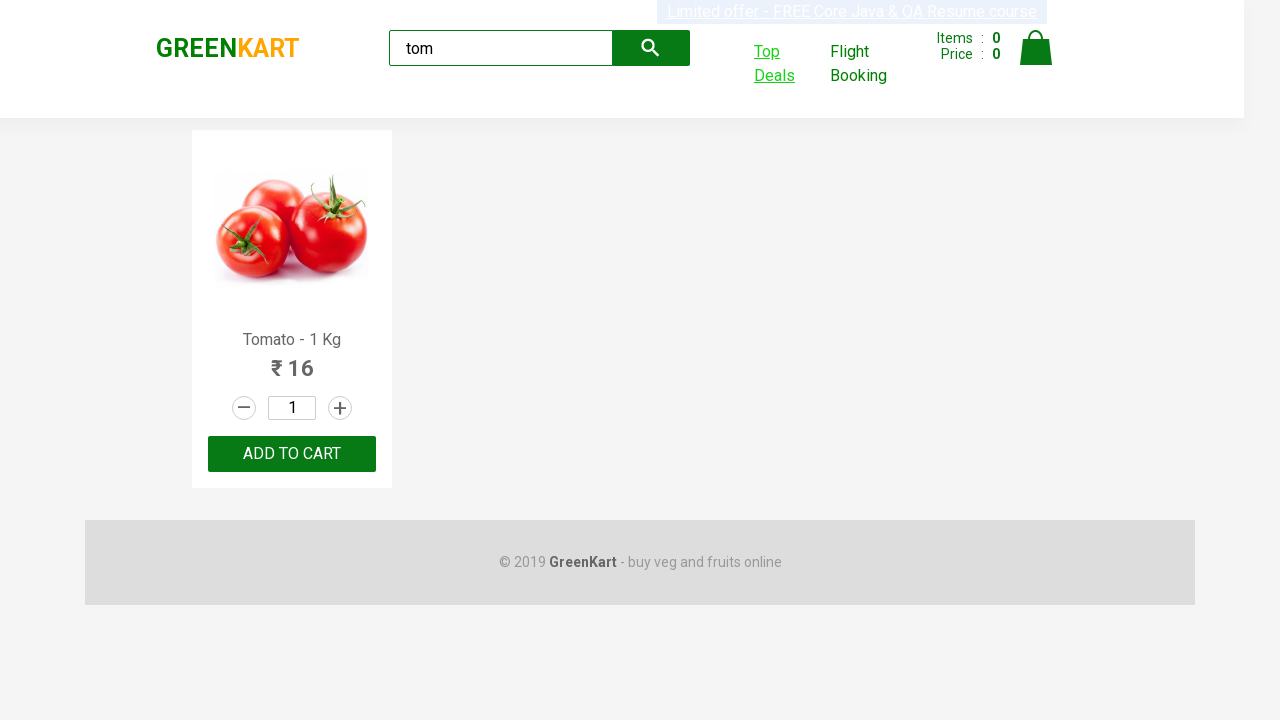

Waited for Top Deals page to fully load
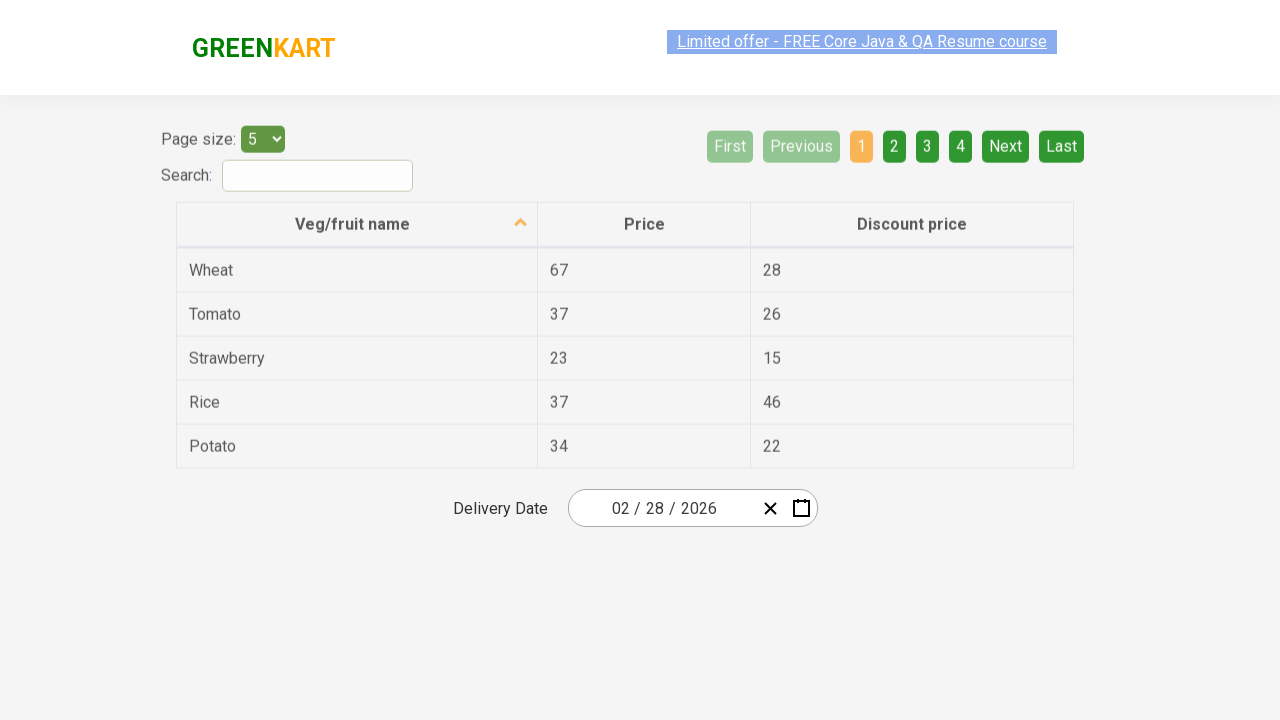

Filled search field with 'tom' on Top Deals page on input#search-field
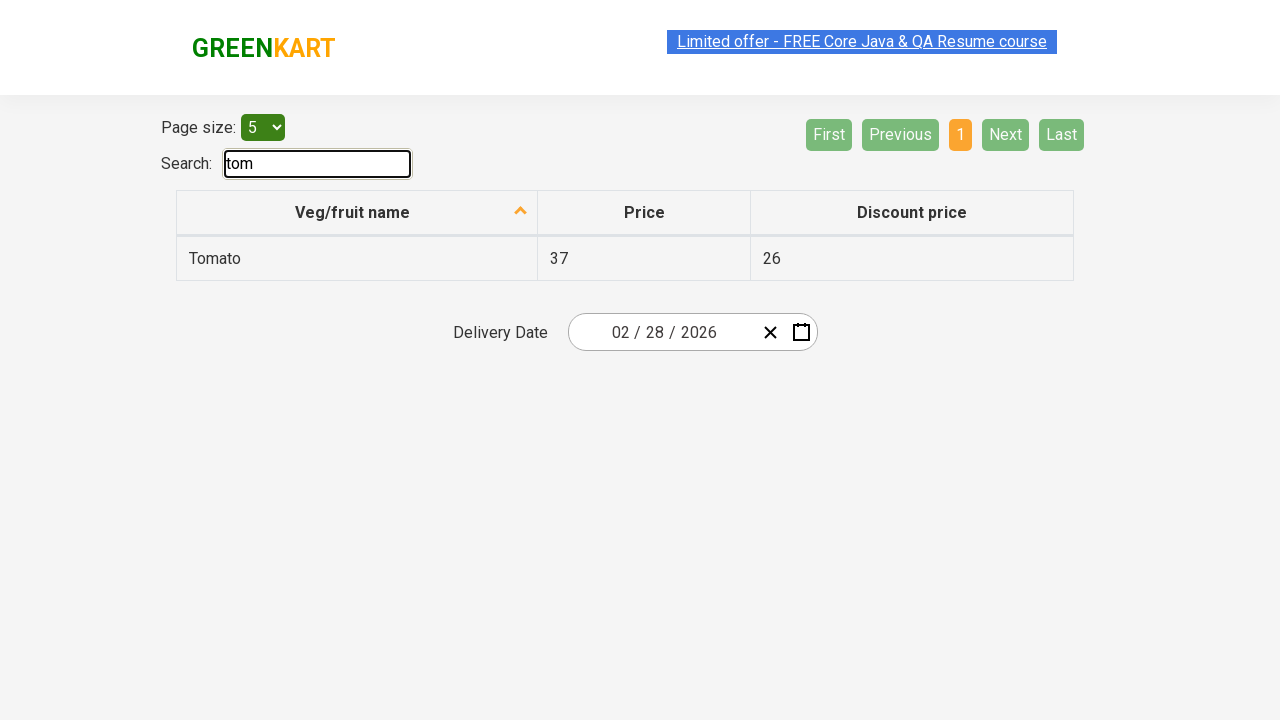

Waited 3 seconds for Top Deals search results to load
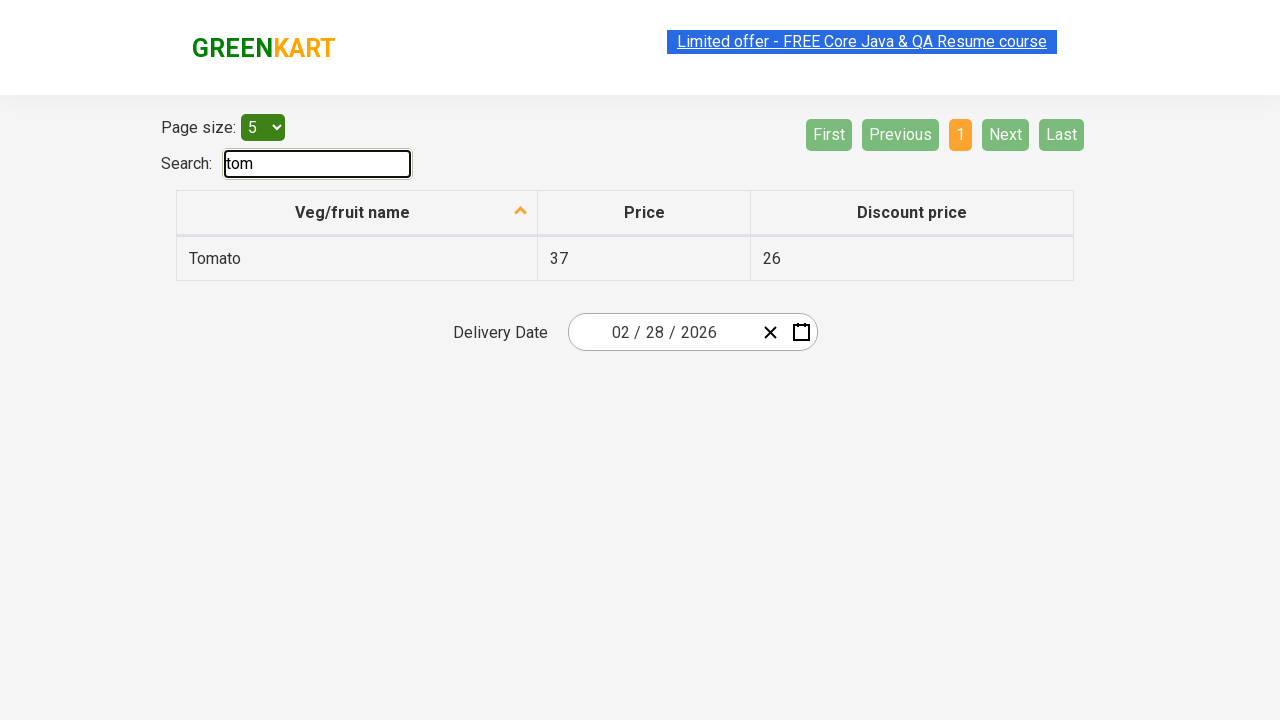

Located Tomato product element in Top Deals results
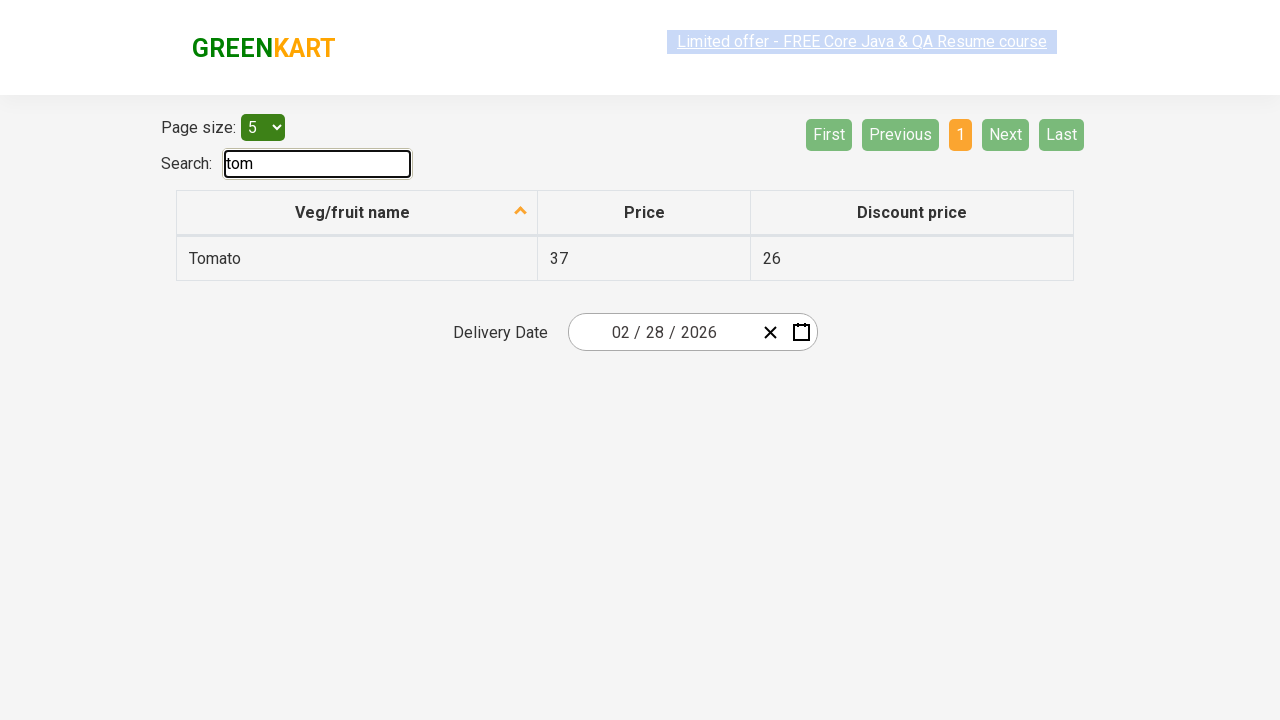

Retrieved product text from Top Deals page
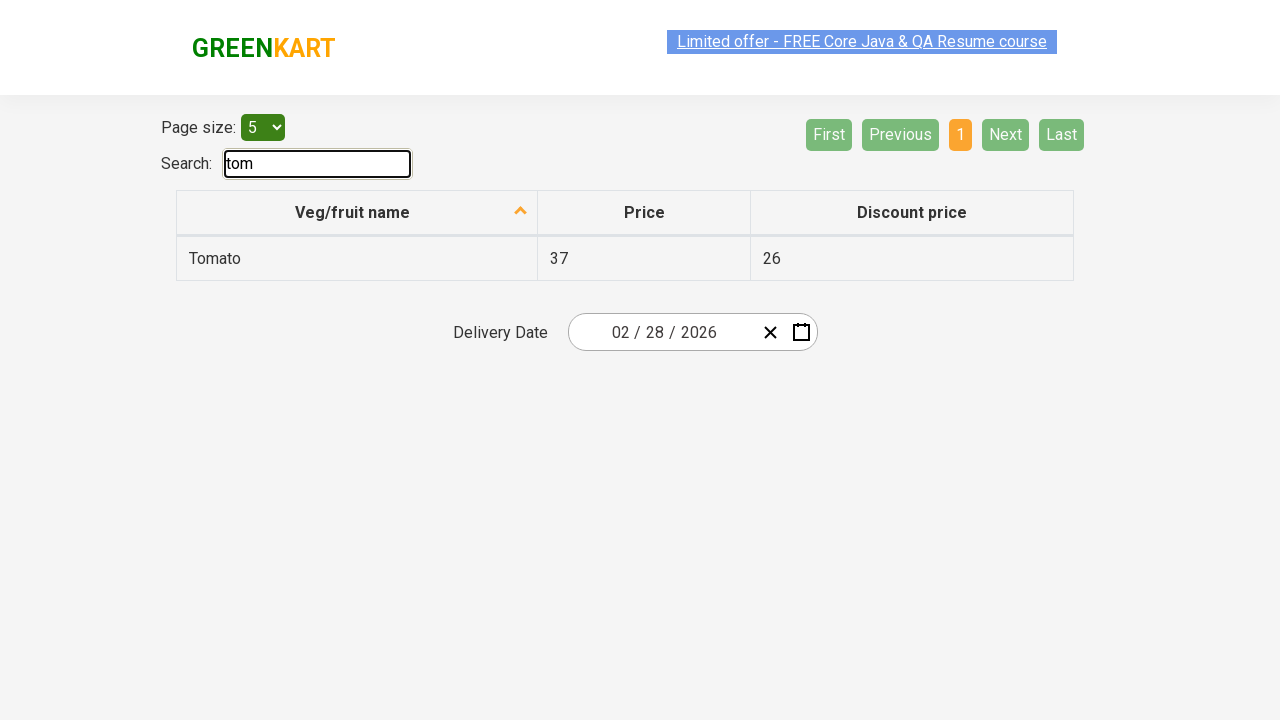

Verified product names match: 'Tomato' == 'Tomato'
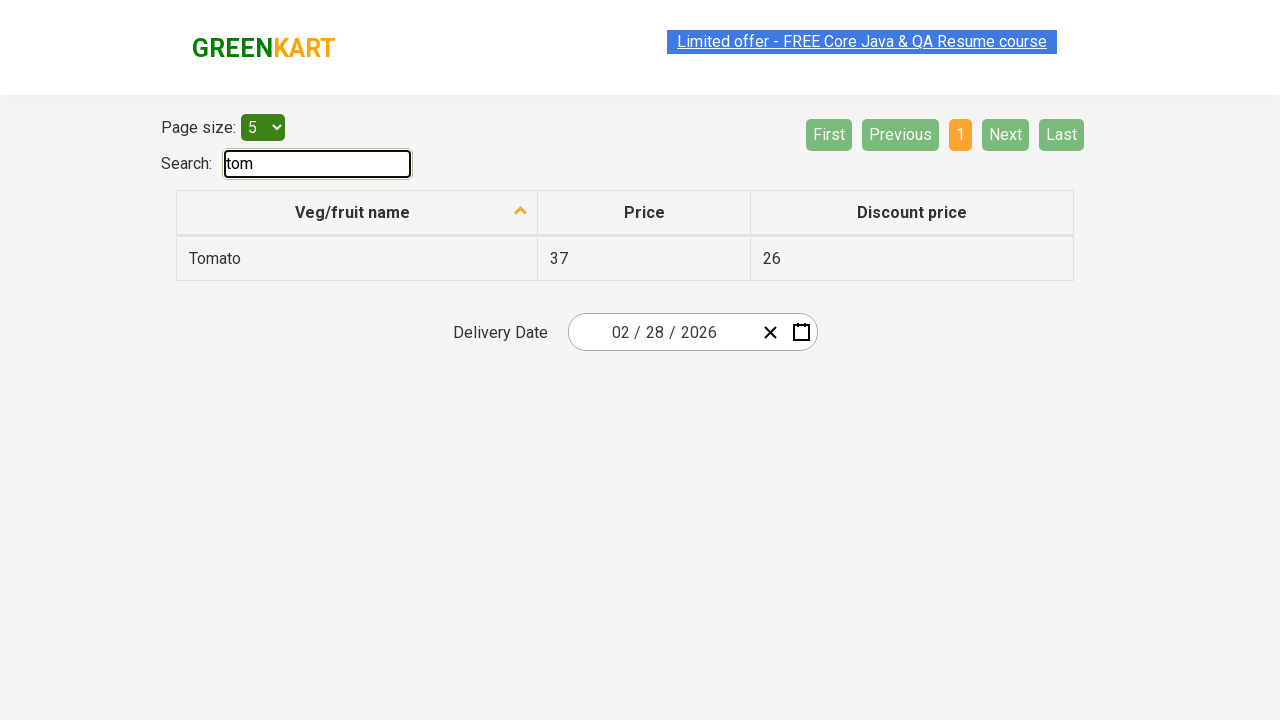

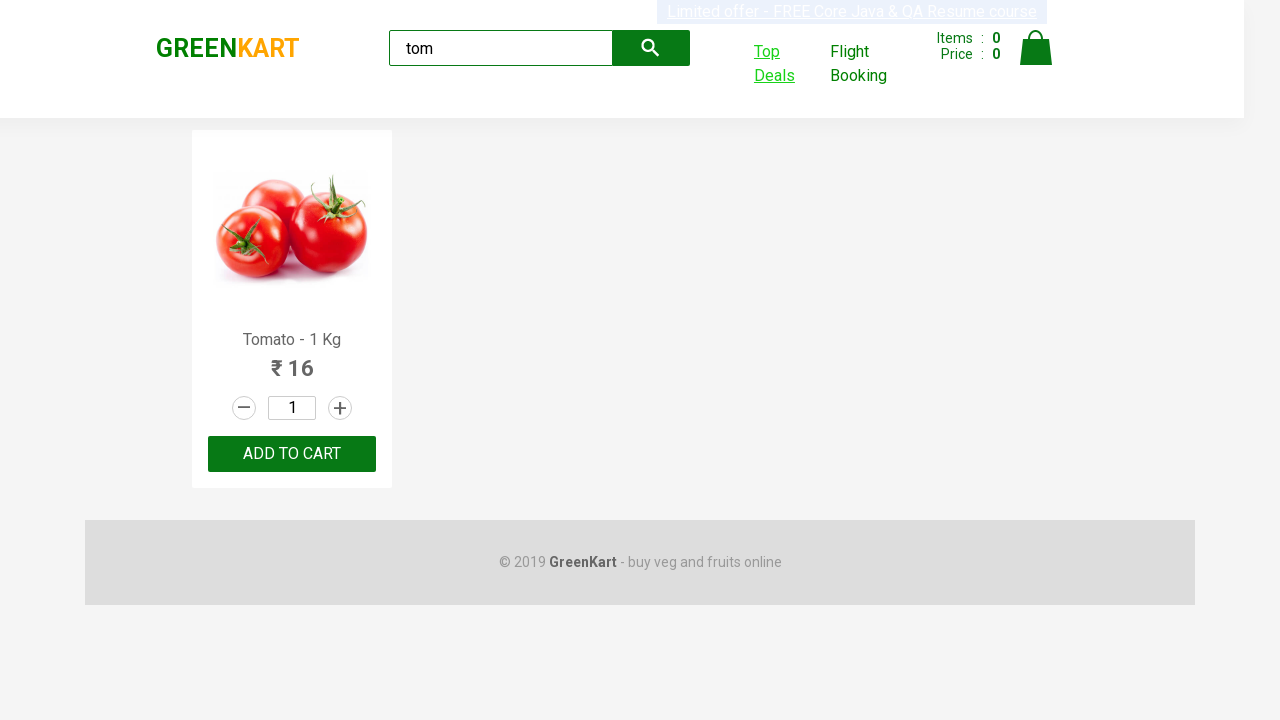